Tests alert handling functionality by triggering different types of alerts (simple alert and confirmation dialog) and interacting with them

Starting URL: https://rahulshettyacademy.com/AutomationPractice/

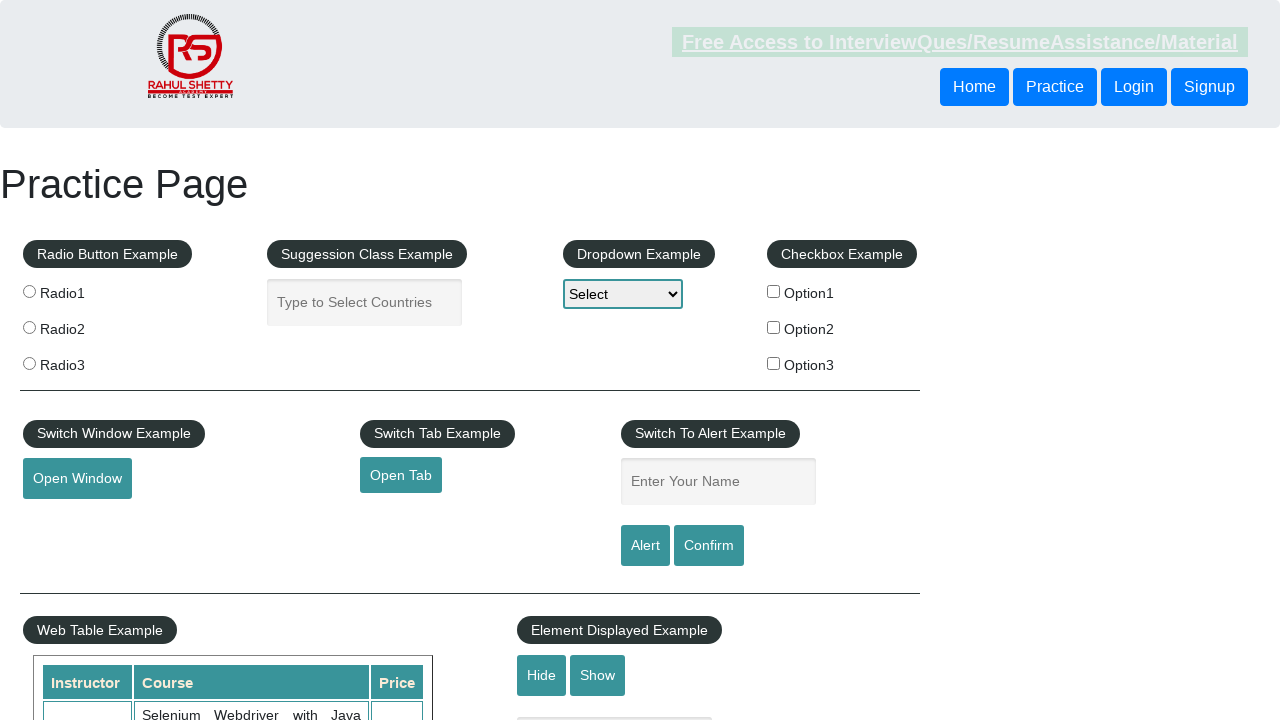

Filled name field with 'AlertsTest' on #name
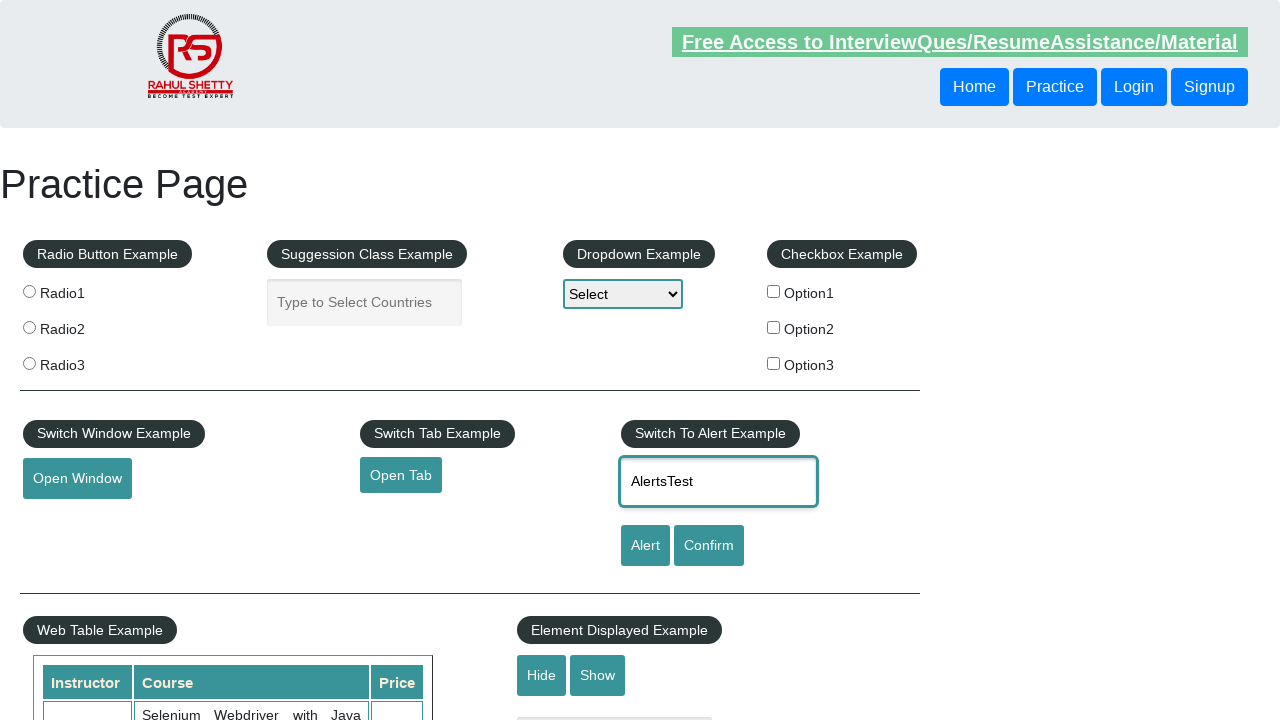

Set up dialog handler to accept alerts
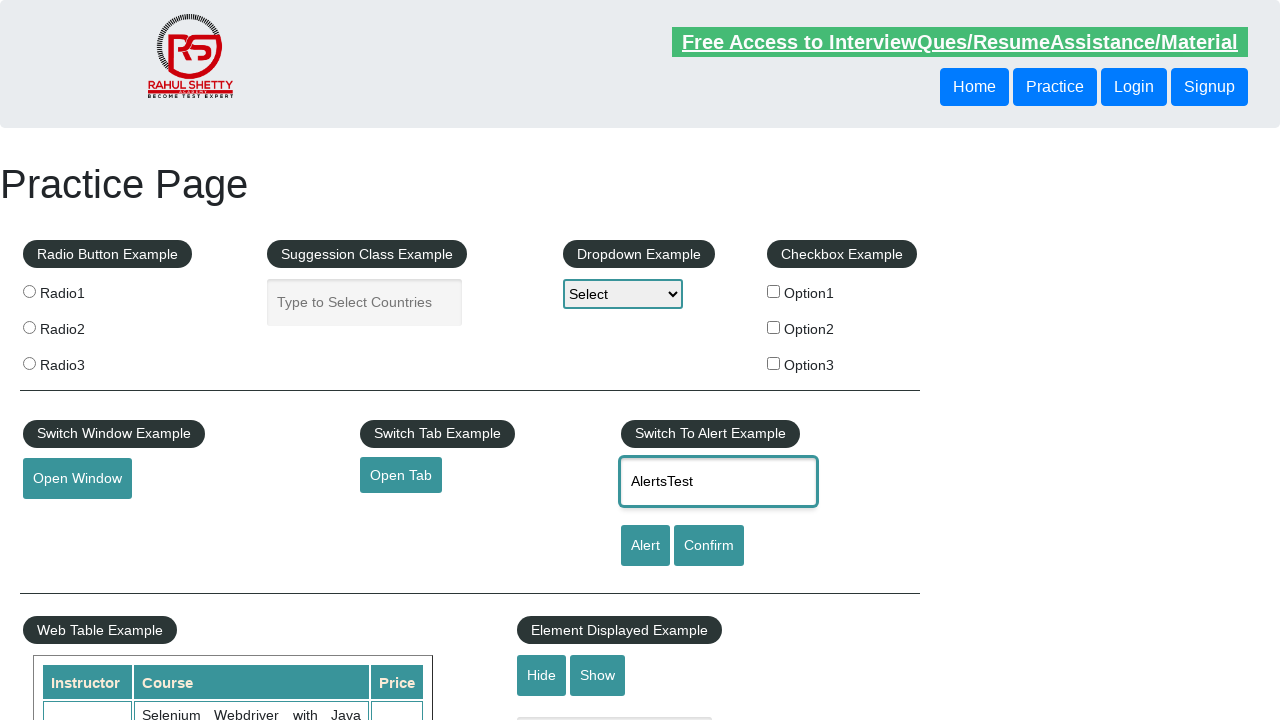

Clicked alert button to trigger simple alert at (645, 546) on [id='alertbtn']
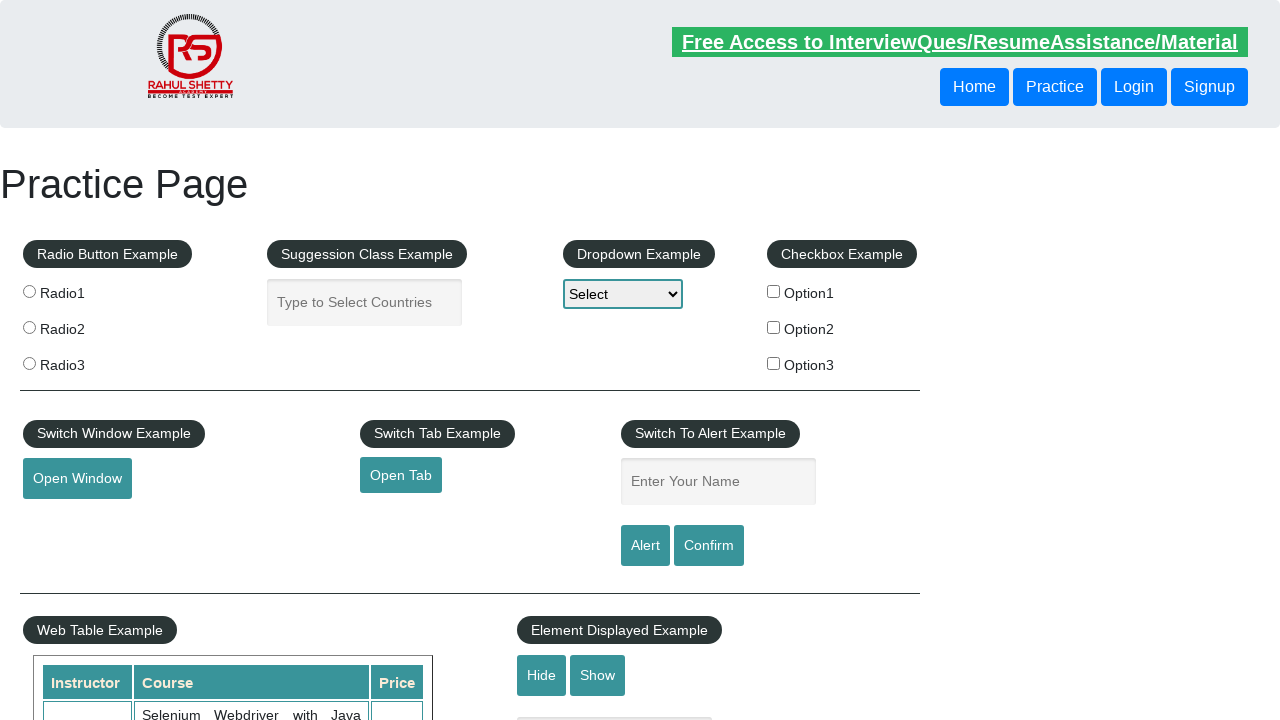

Set up dialog handler to dismiss confirmation dialogs
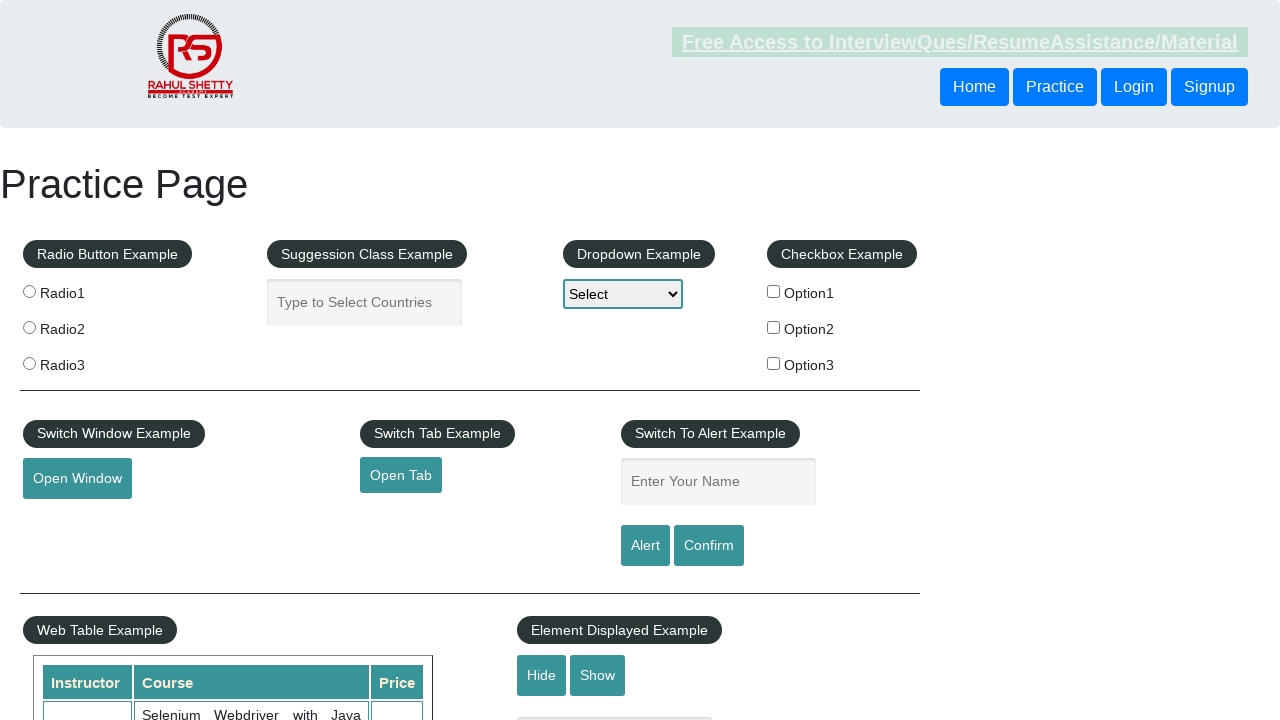

Clicked confirm button to trigger confirmation dialog at (709, 546) on #confirmbtn
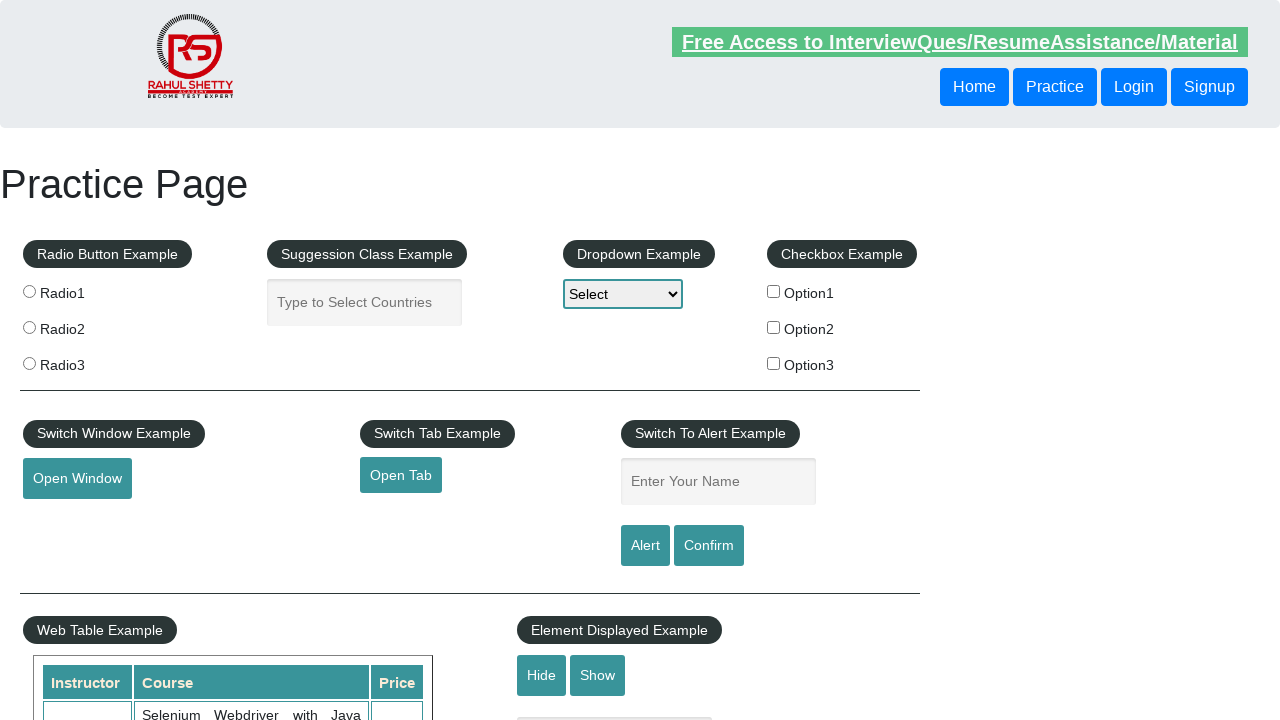

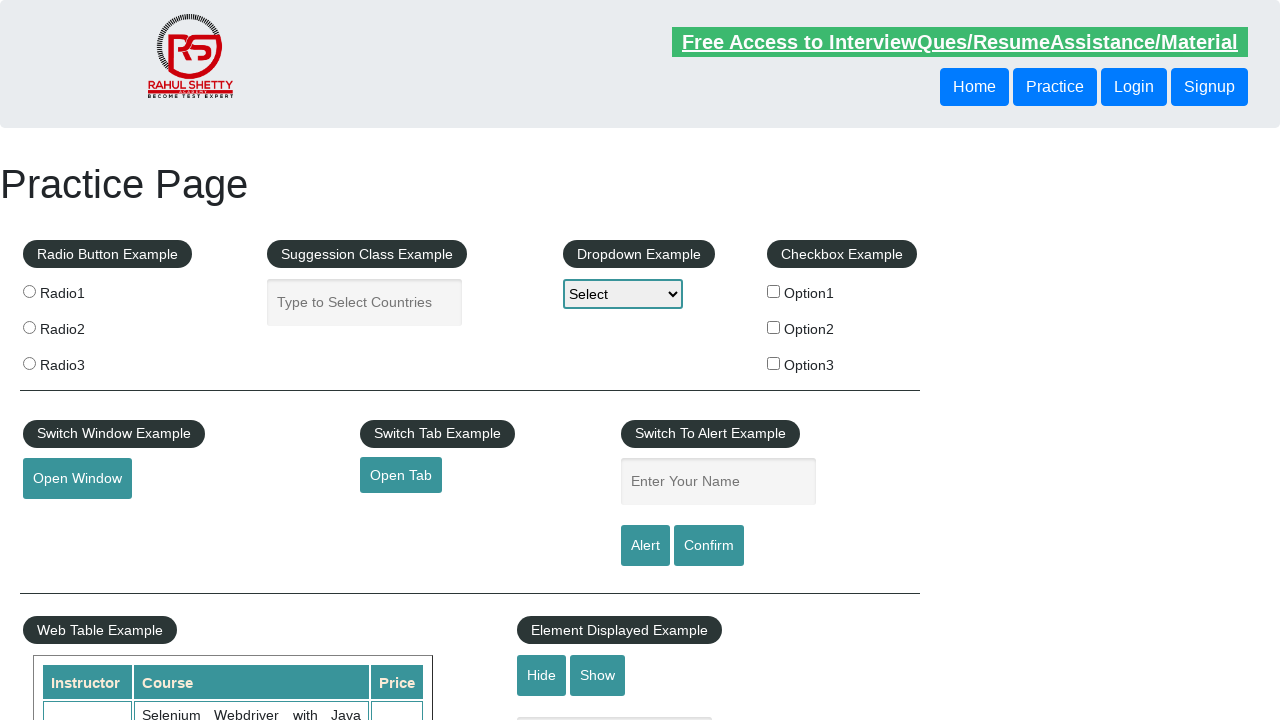